Tests file upload functionality on a registration form by clicking the upload element and uploading an image file using Playwright's file upload API

Starting URL: https://demo.automationtesting.in/Register.html

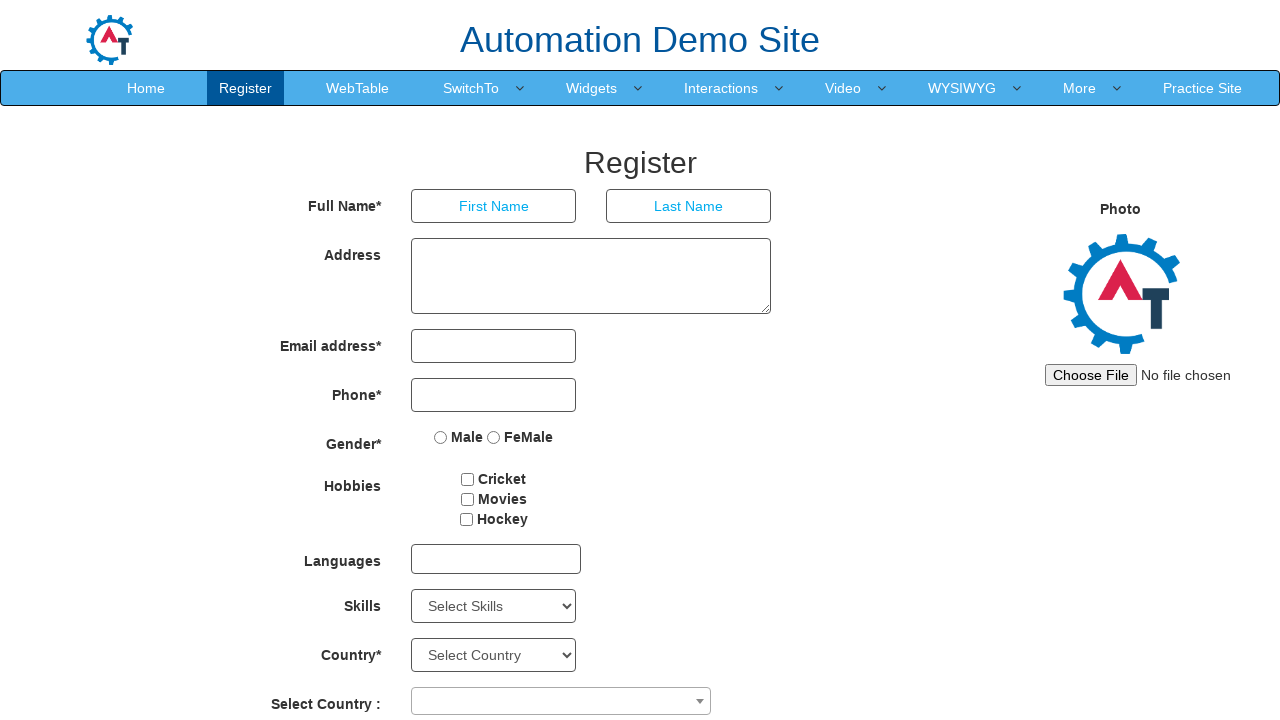

Waited for file upload element to be visible
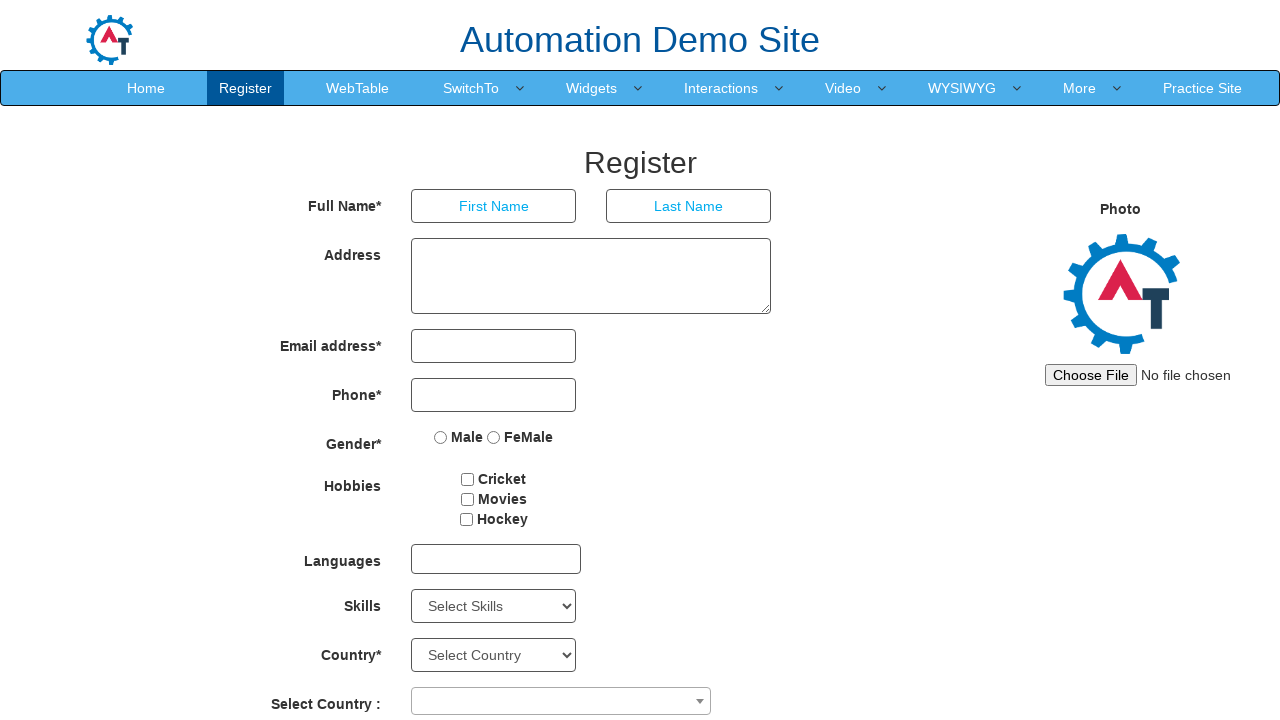

Clicked upload element and file chooser dialog opened at (1144, 375) on #imagesrc
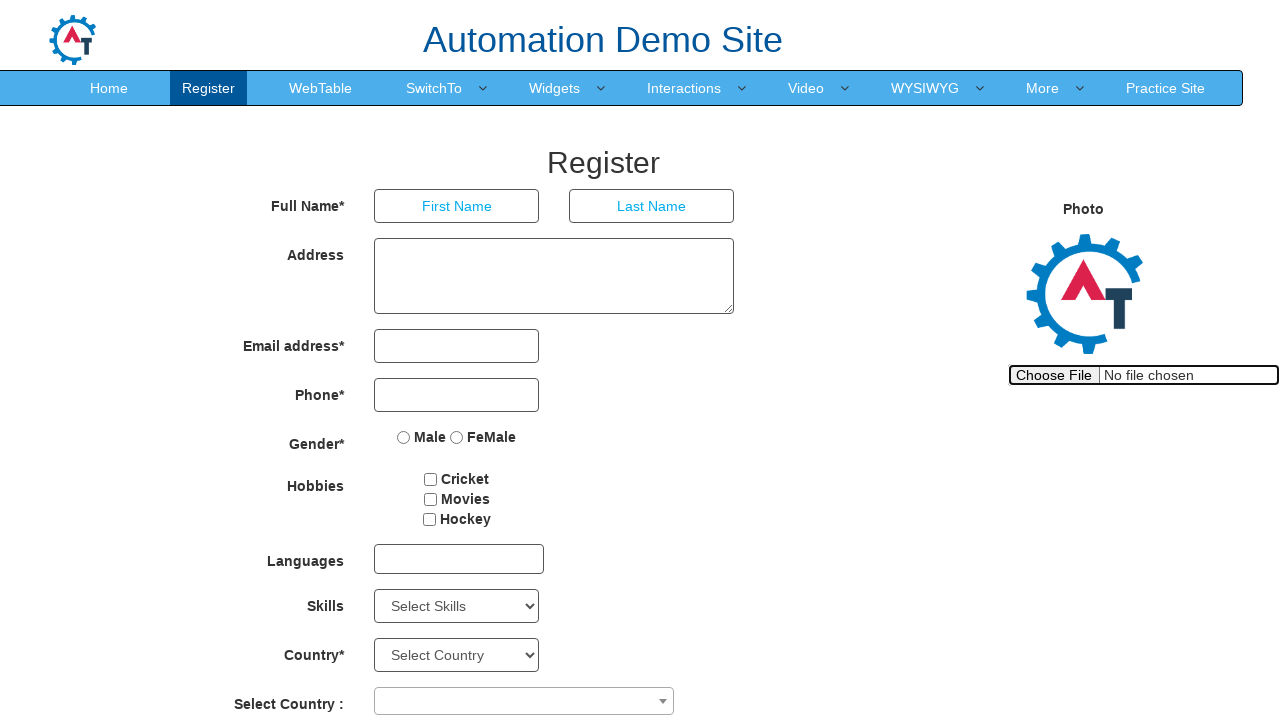

Uploaded test image file using file chooser
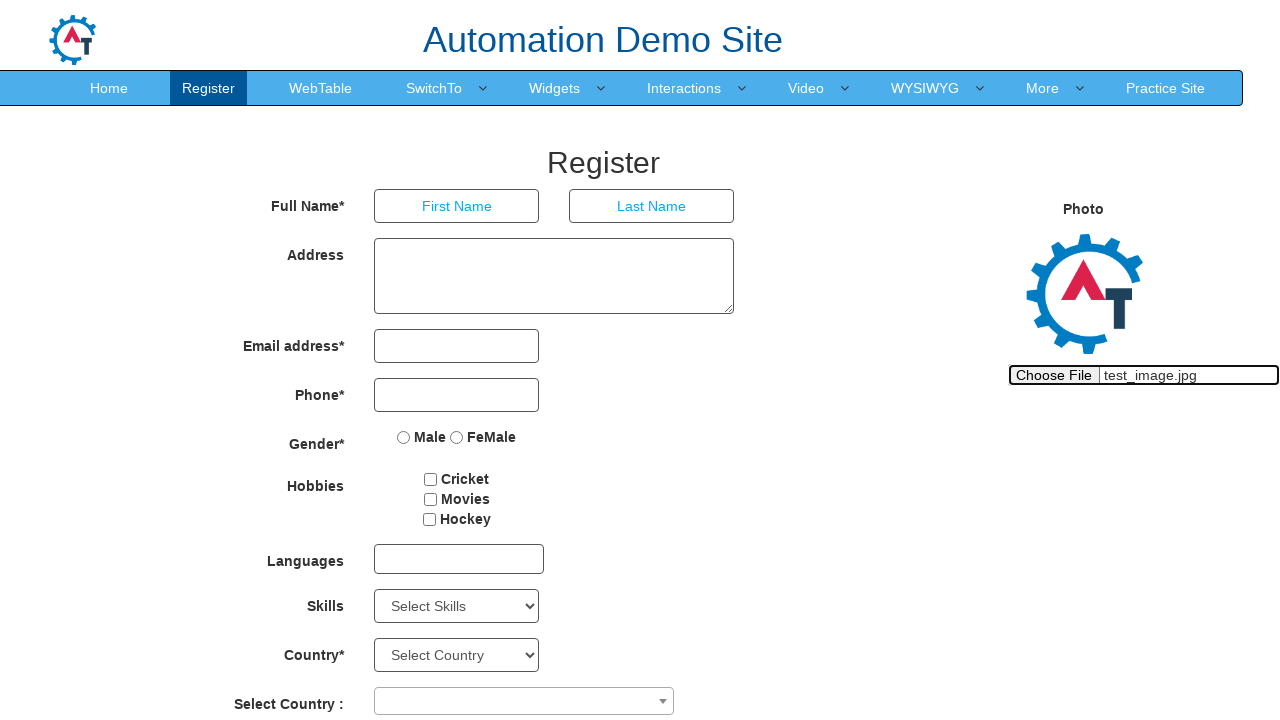

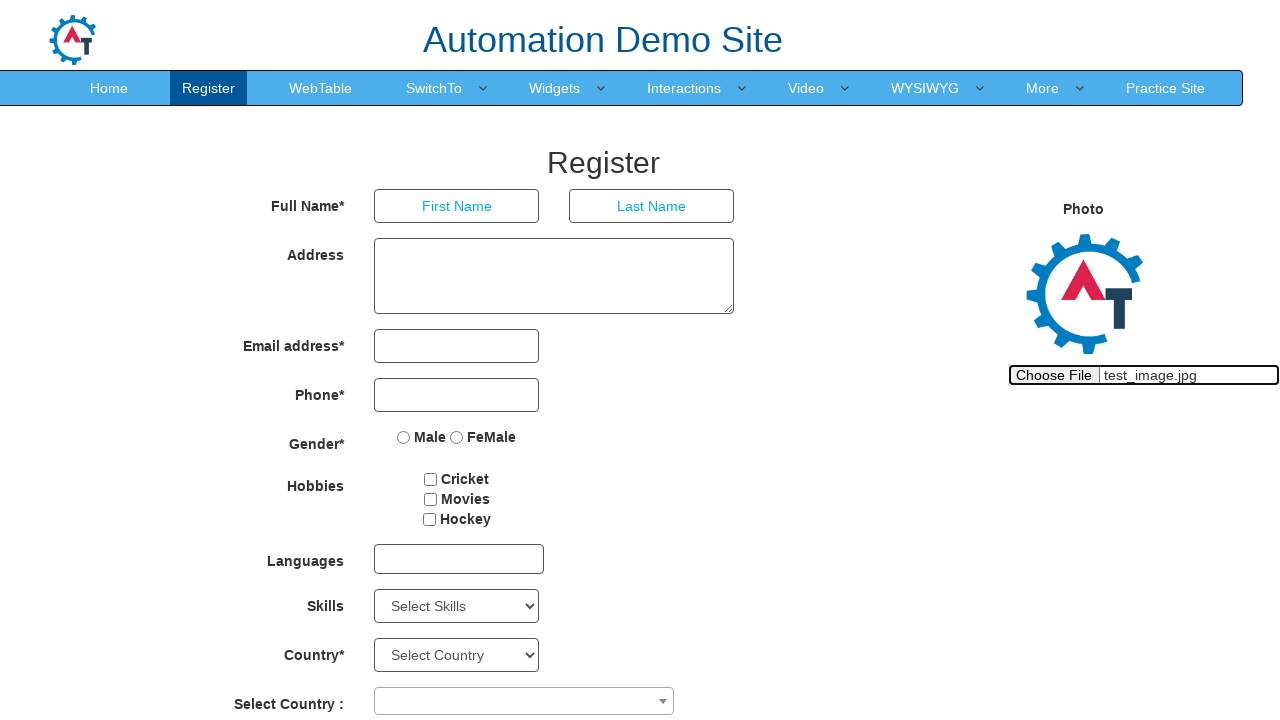